Opens the nopCommerce demo e-commerce website and maximizes the browser window to verify the site loads successfully.

Starting URL: https://demo.nopcommerce.com/

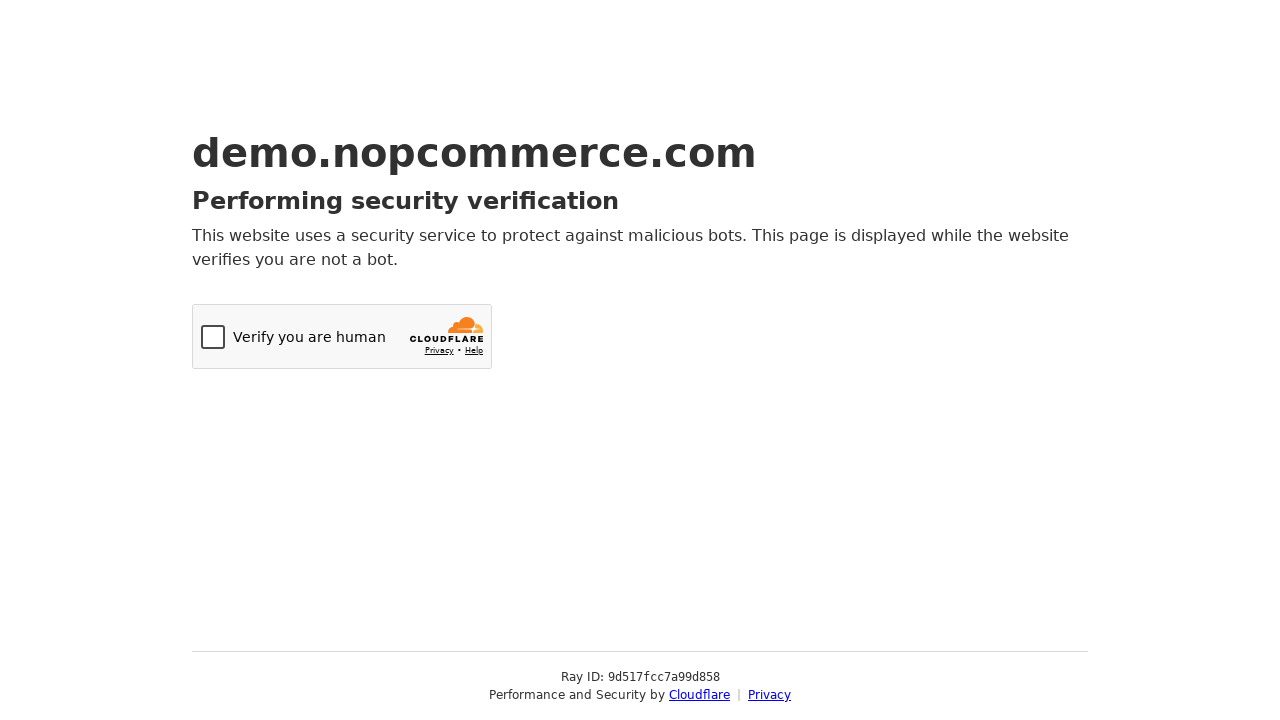

Set viewport size to 1920x1080 (maximized equivalent)
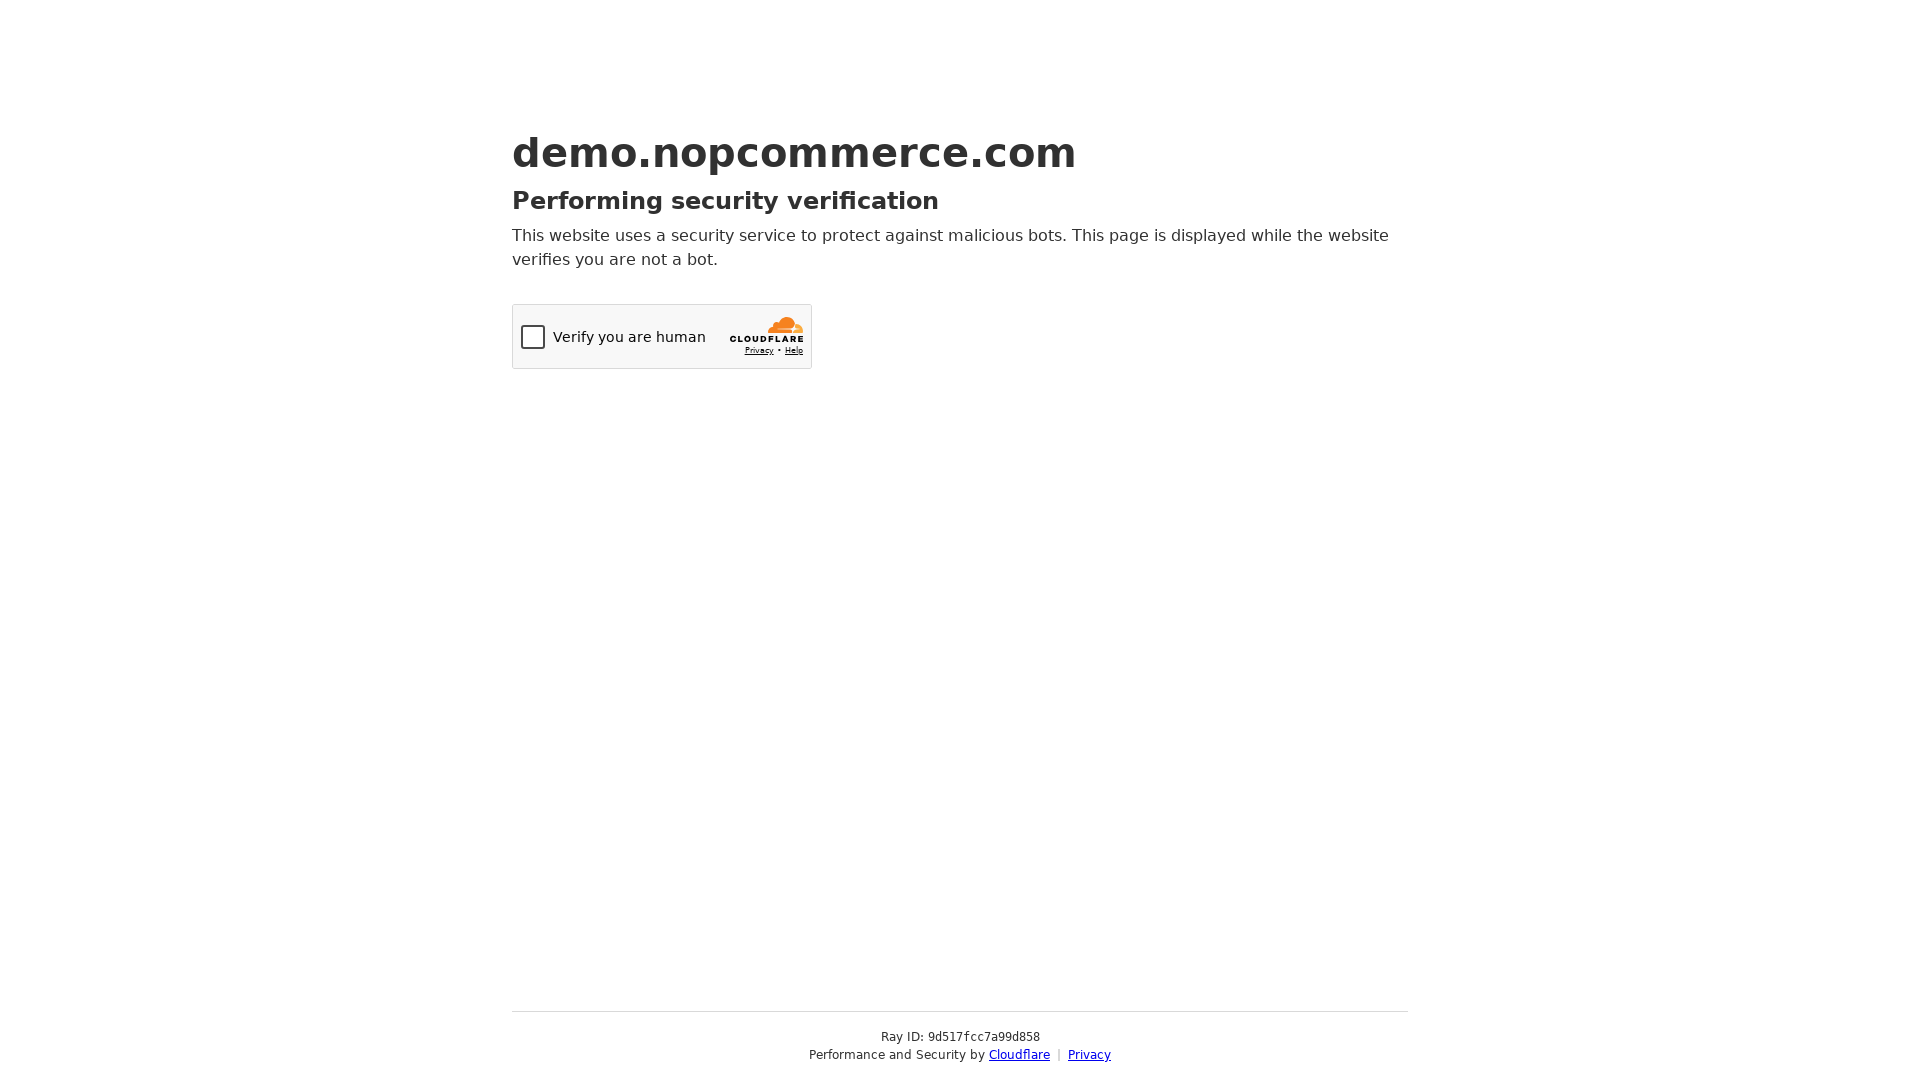

nopCommerce demo website loaded successfully
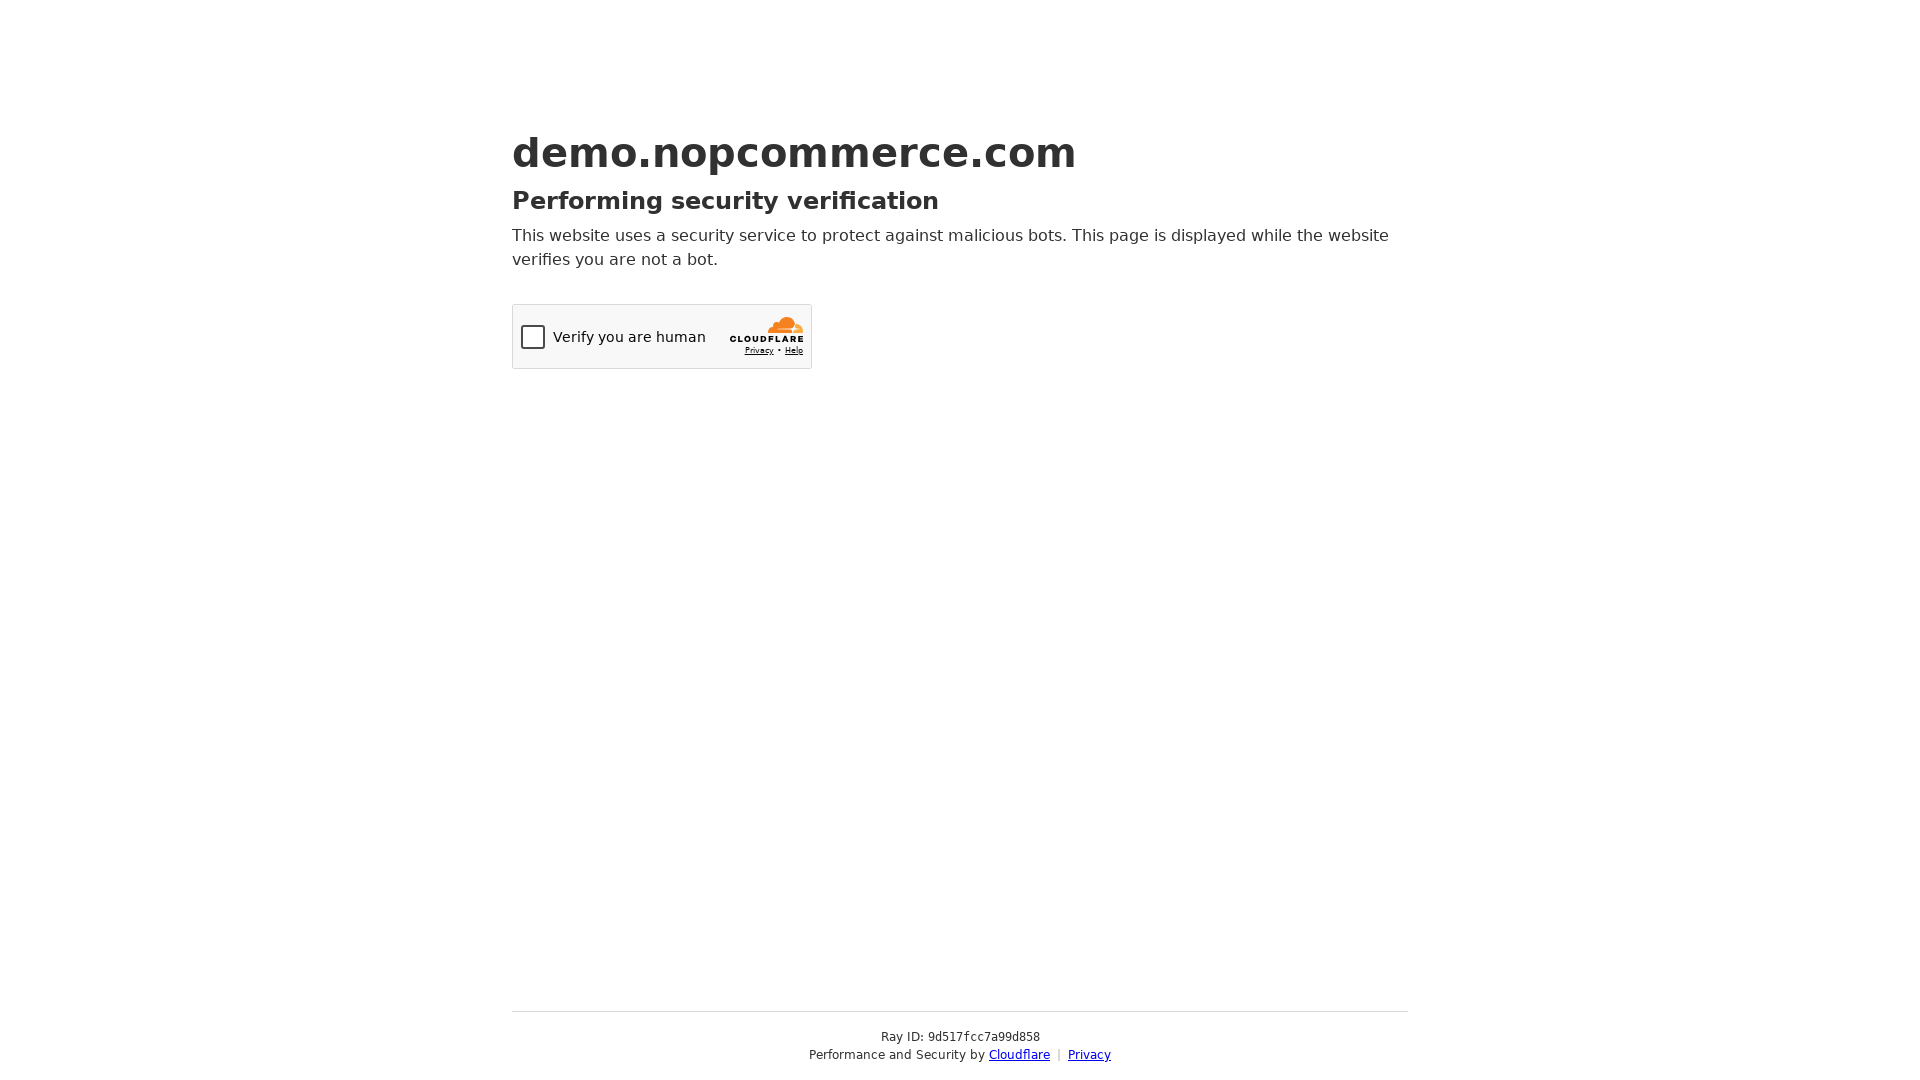

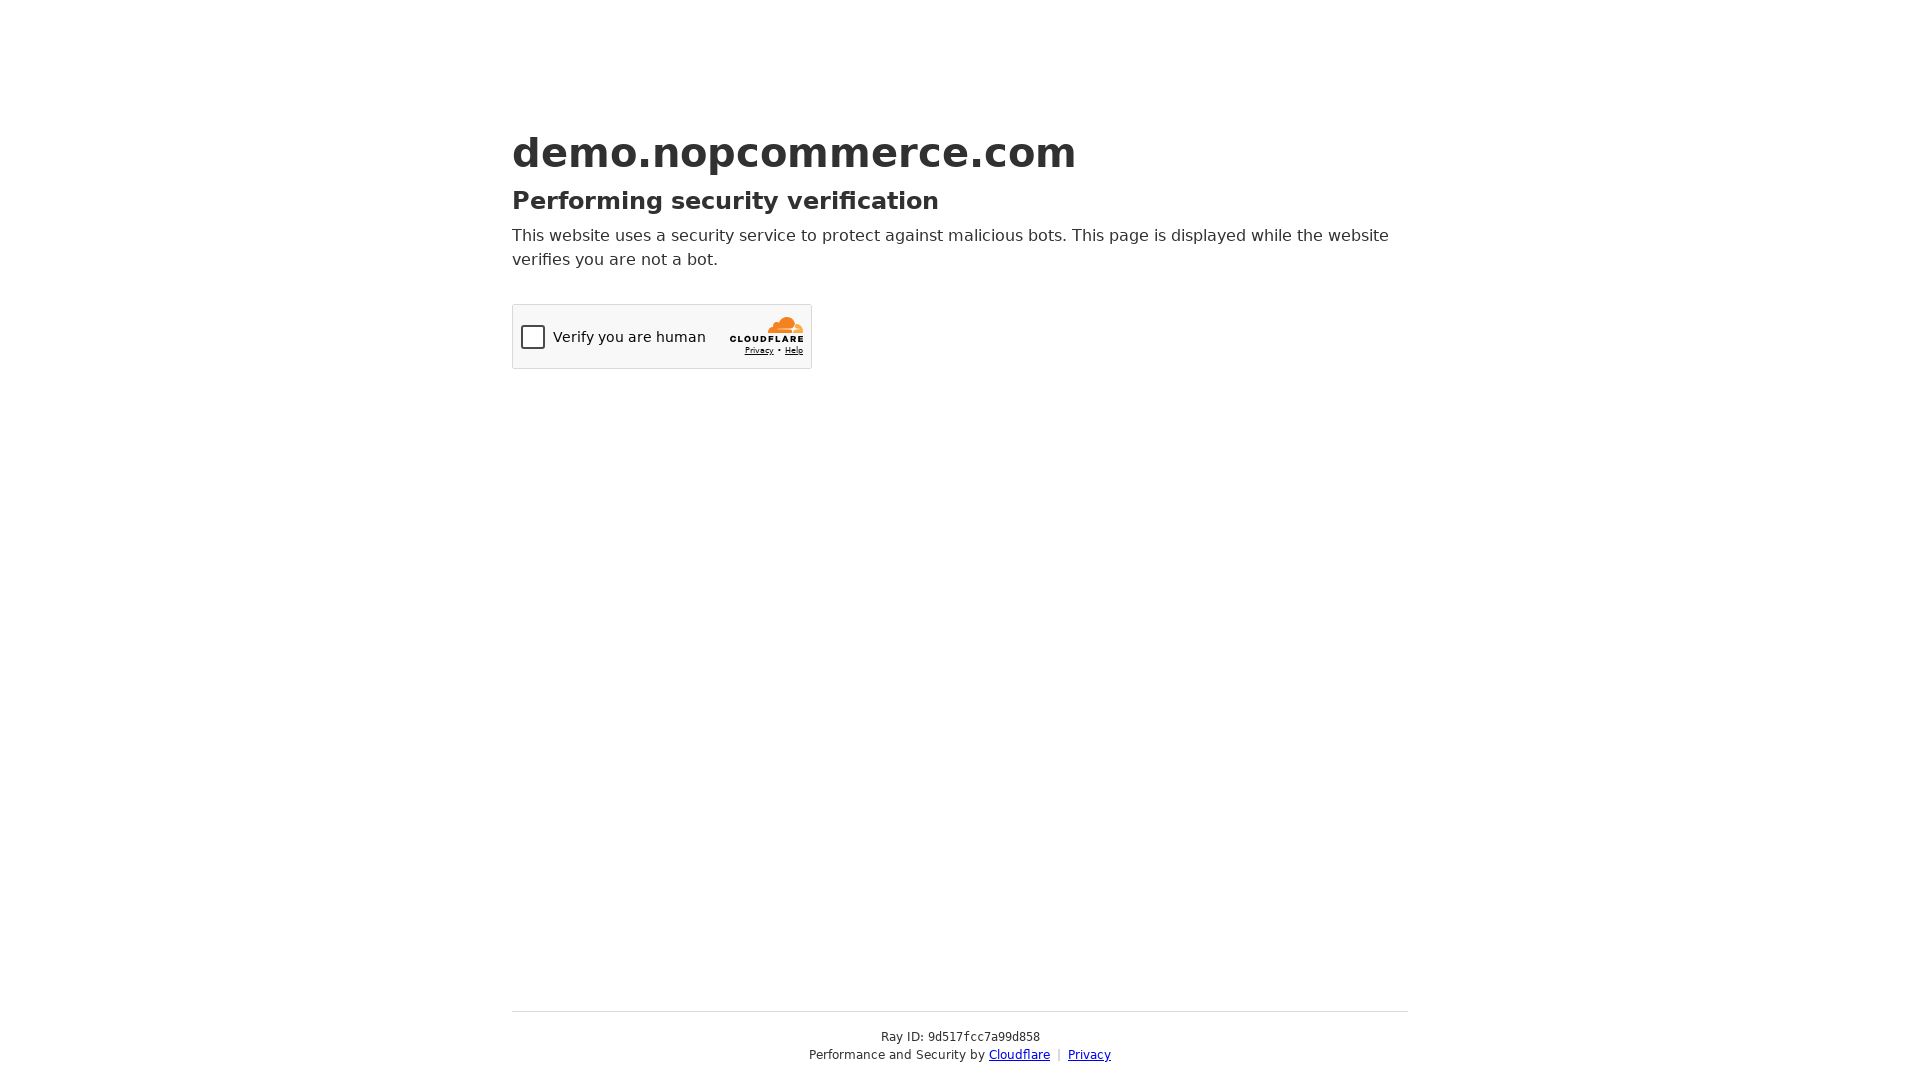